Tests infinite scroll functionality by scrolling down the page 750 pixels 10 times, then scrolling back up 750 pixels 10 times using JavaScript execution.

Starting URL: https://practice.cydeo.com/infinite_scroll

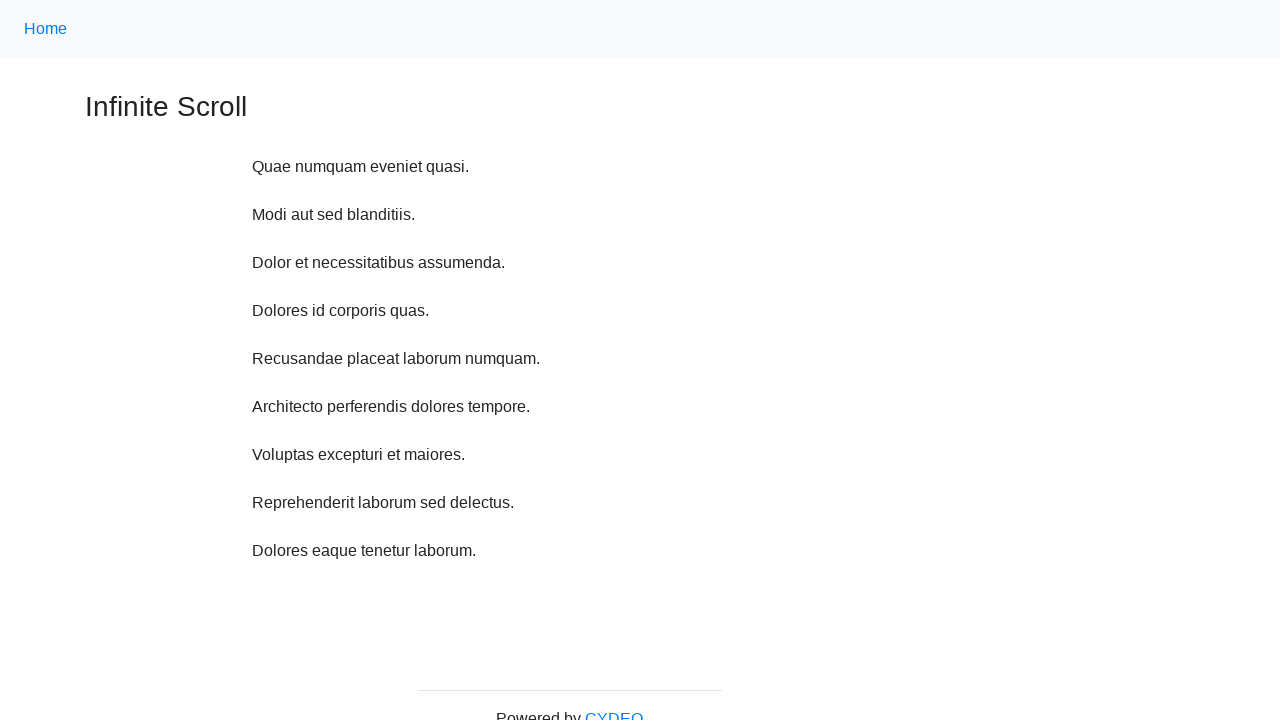

Waited 1000ms for content to load before scrolling
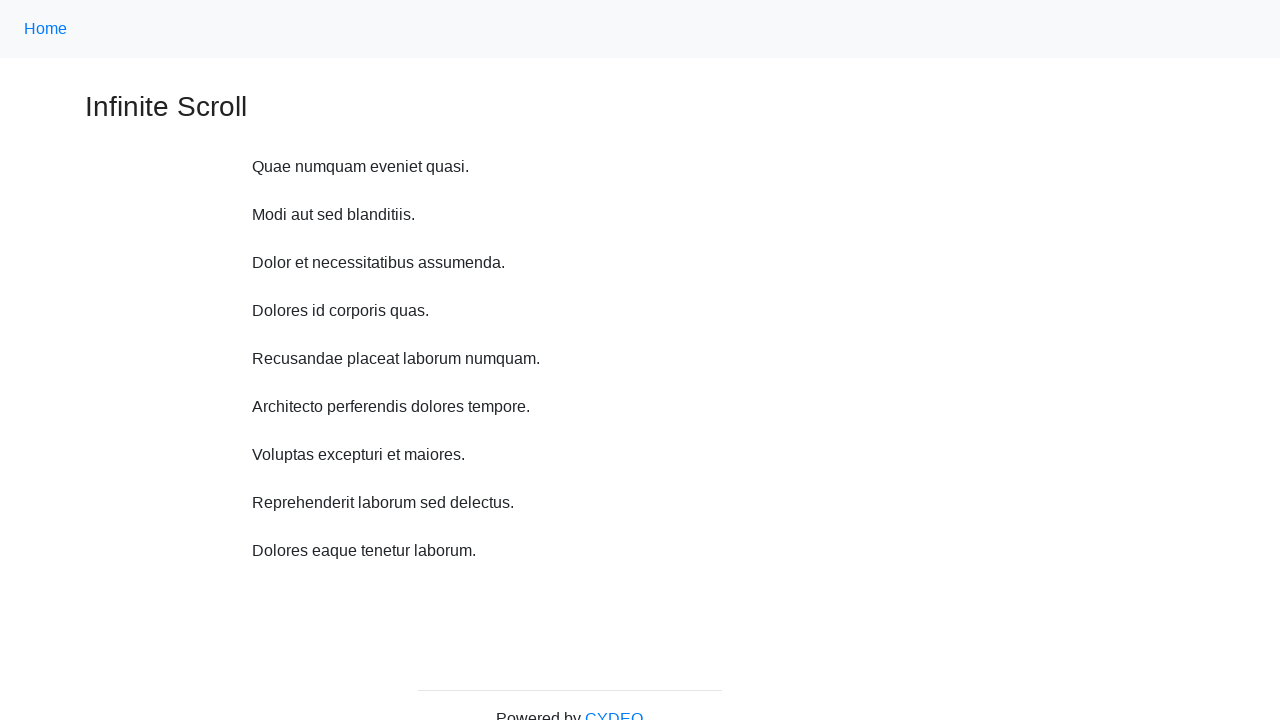

Scrolled down 750 pixels (iteration 1/10)
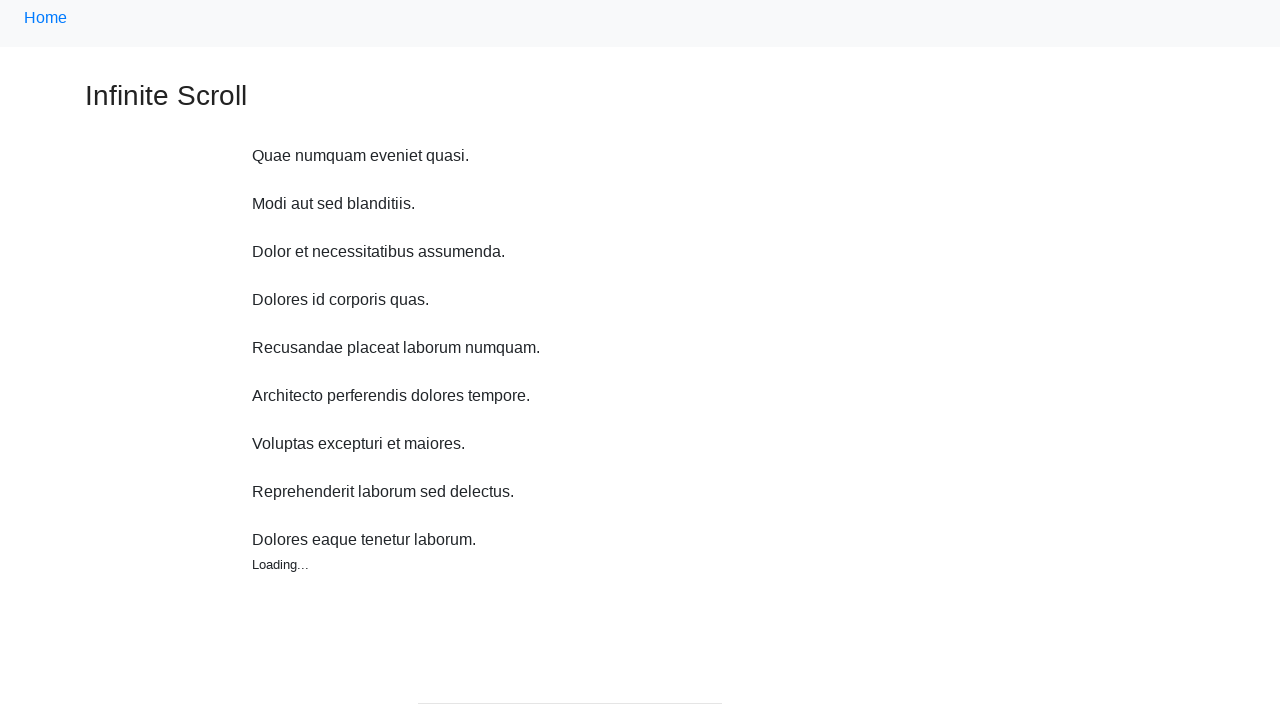

Waited 1000ms for content to load before scrolling
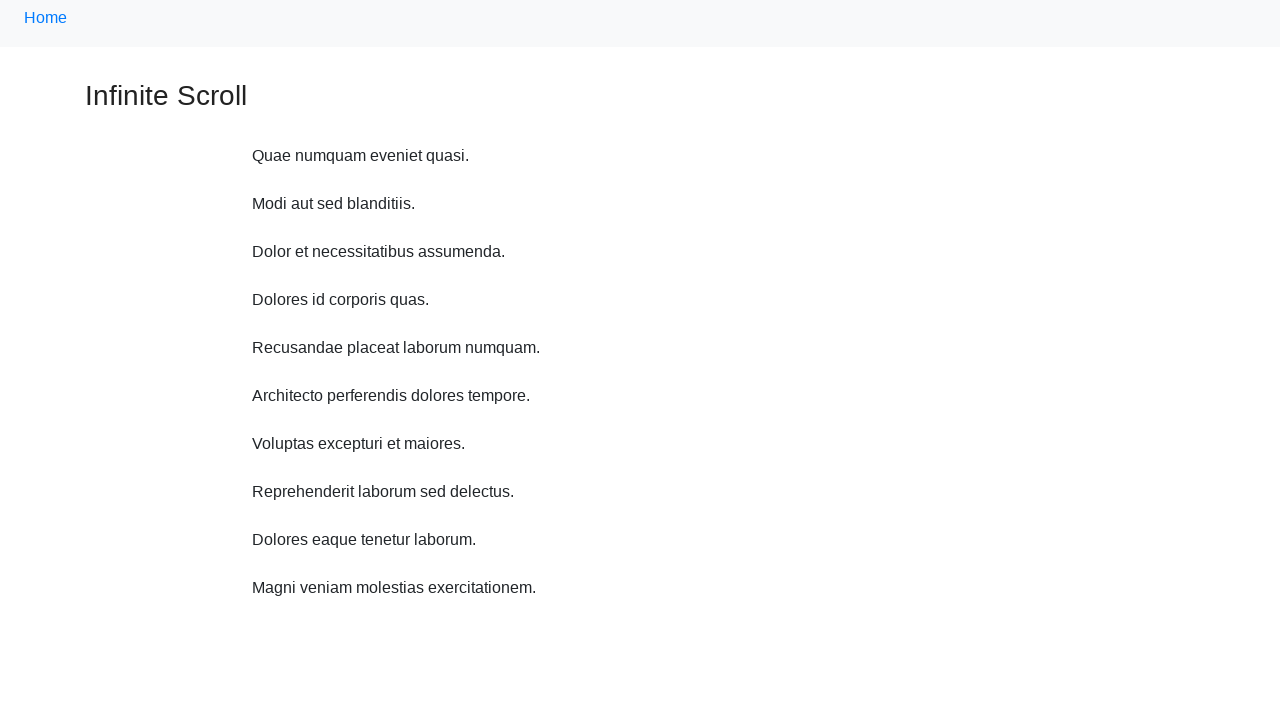

Scrolled down 750 pixels (iteration 2/10)
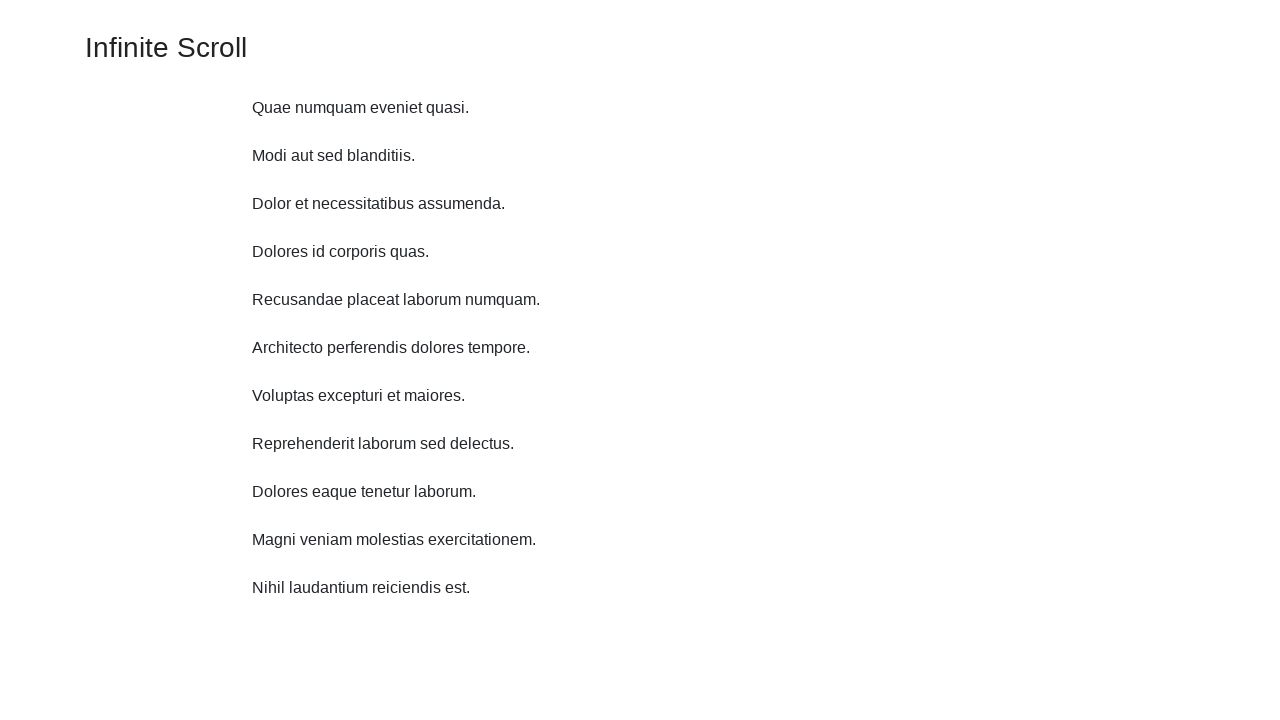

Waited 1000ms for content to load before scrolling
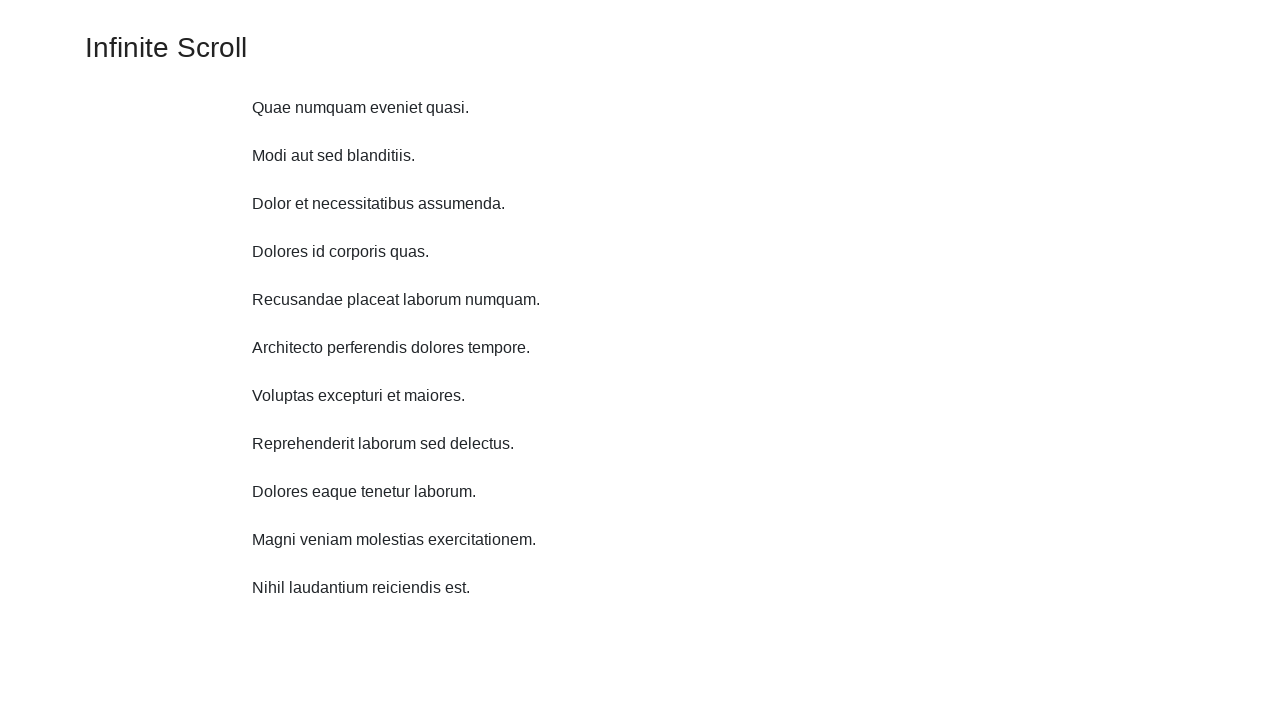

Scrolled down 750 pixels (iteration 3/10)
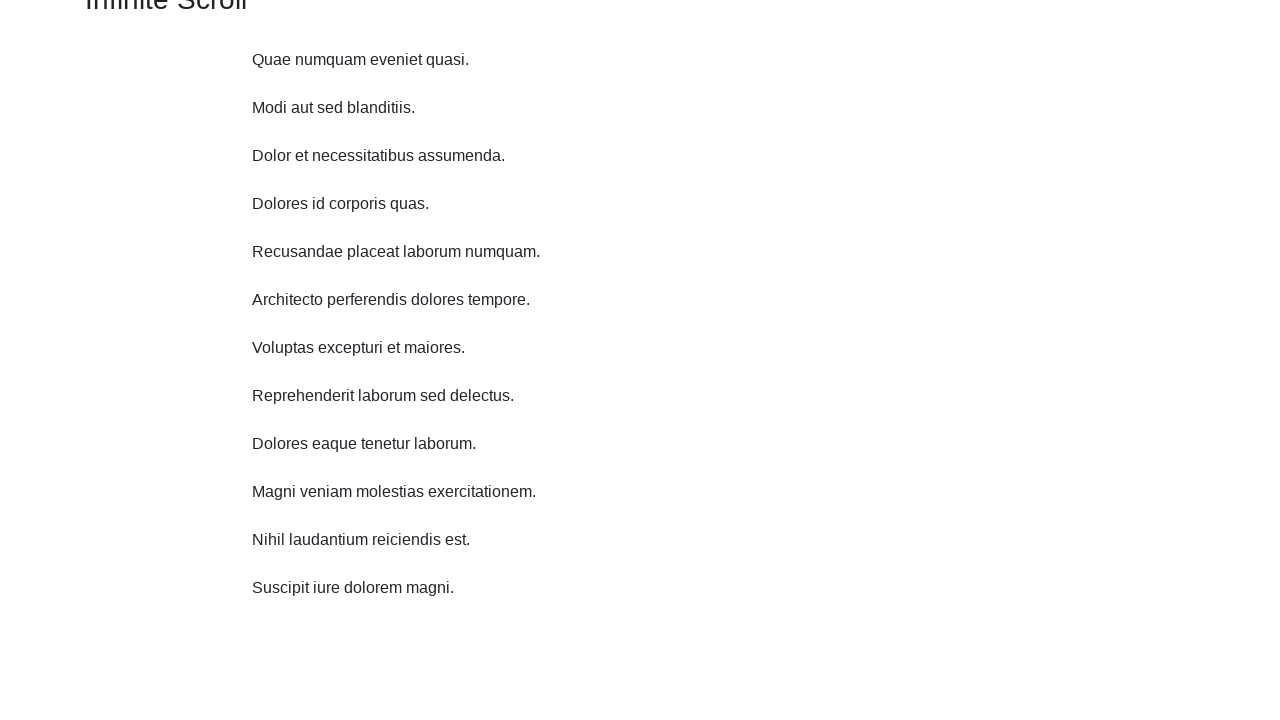

Waited 1000ms for content to load before scrolling
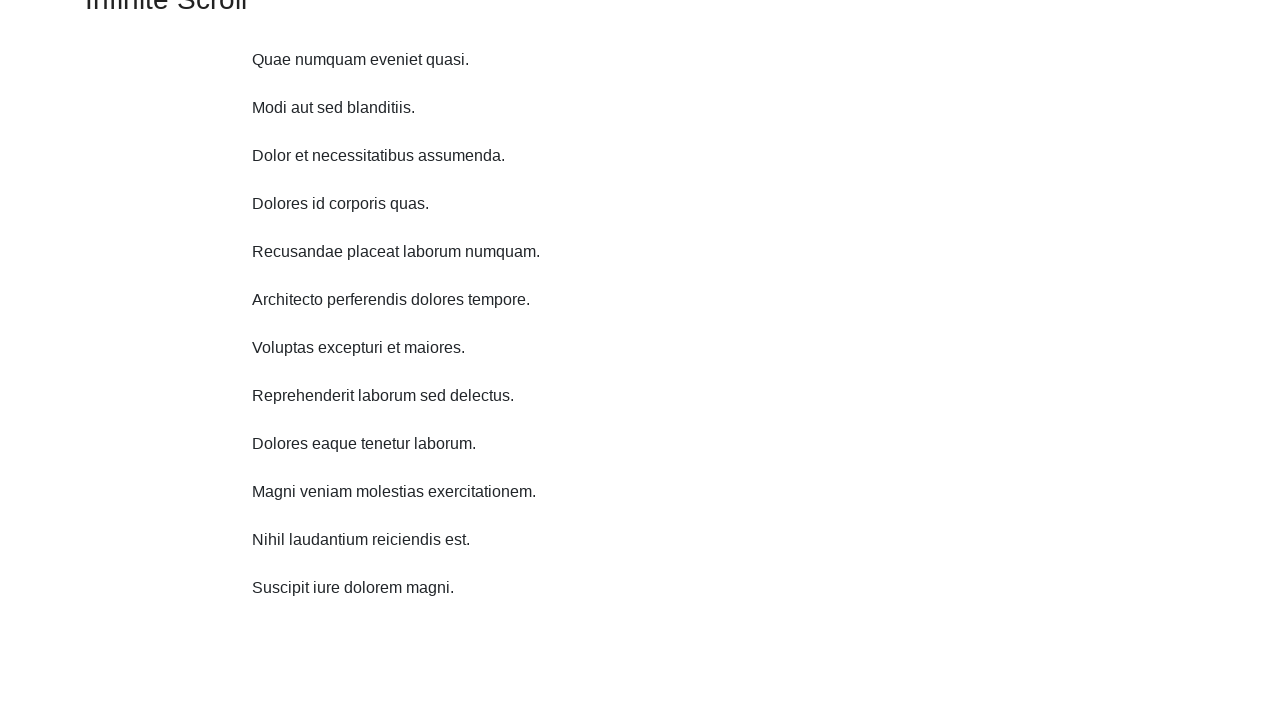

Scrolled down 750 pixels (iteration 4/10)
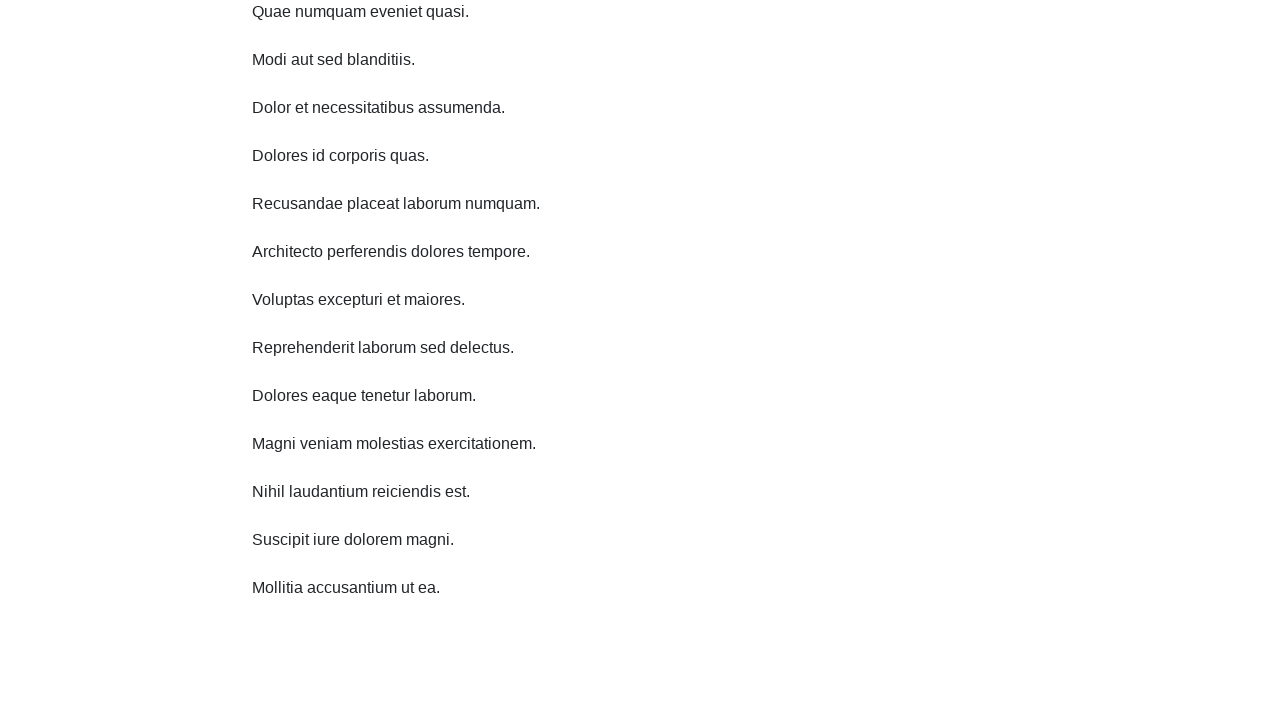

Waited 1000ms for content to load before scrolling
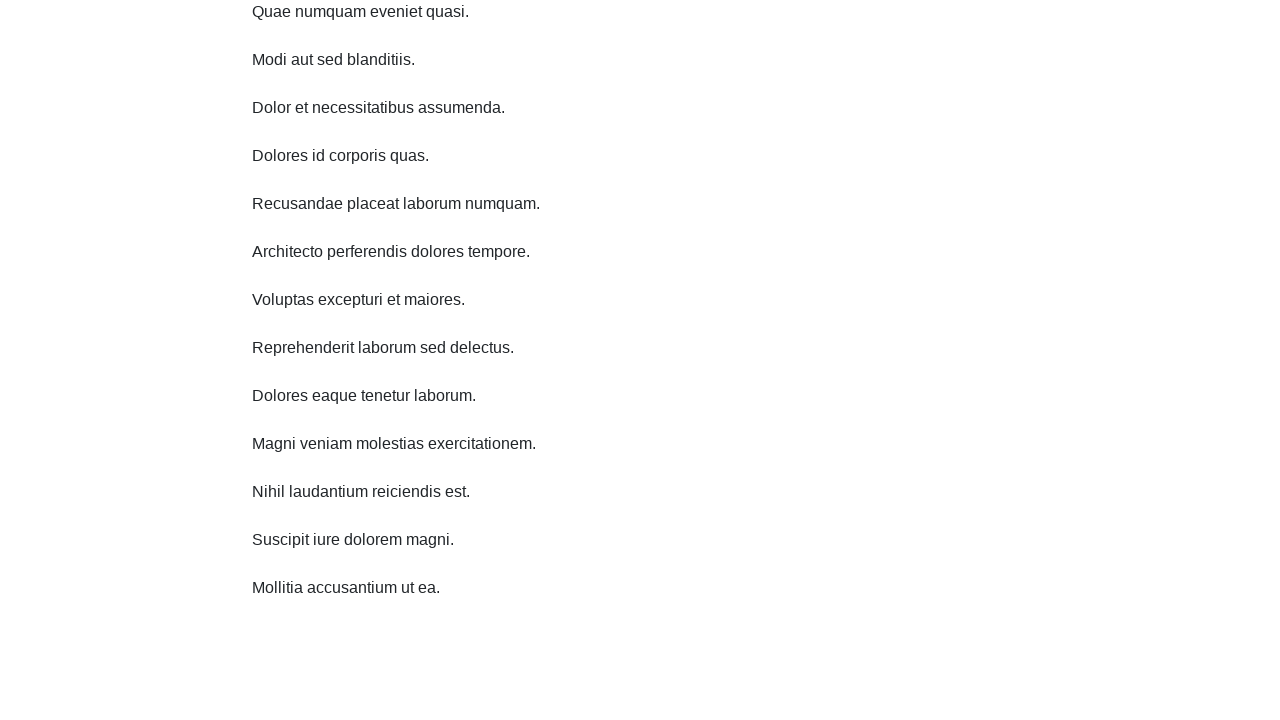

Scrolled down 750 pixels (iteration 5/10)
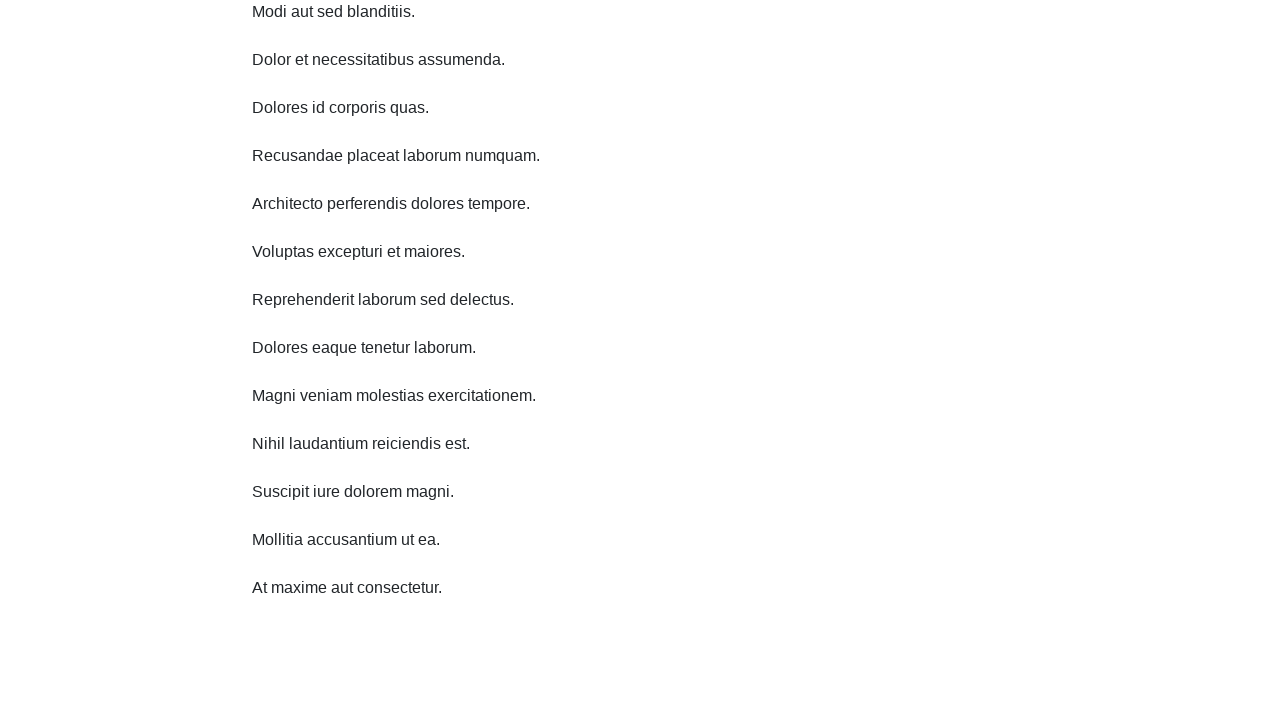

Waited 1000ms for content to load before scrolling
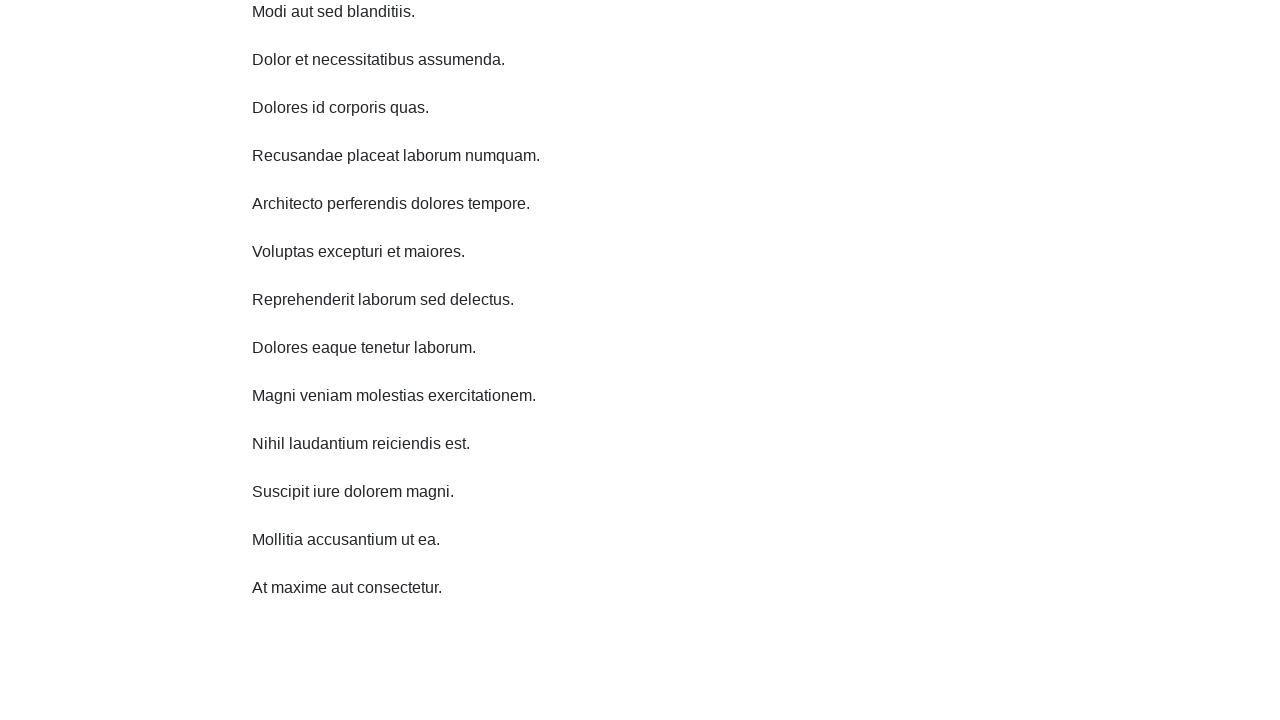

Scrolled down 750 pixels (iteration 6/10)
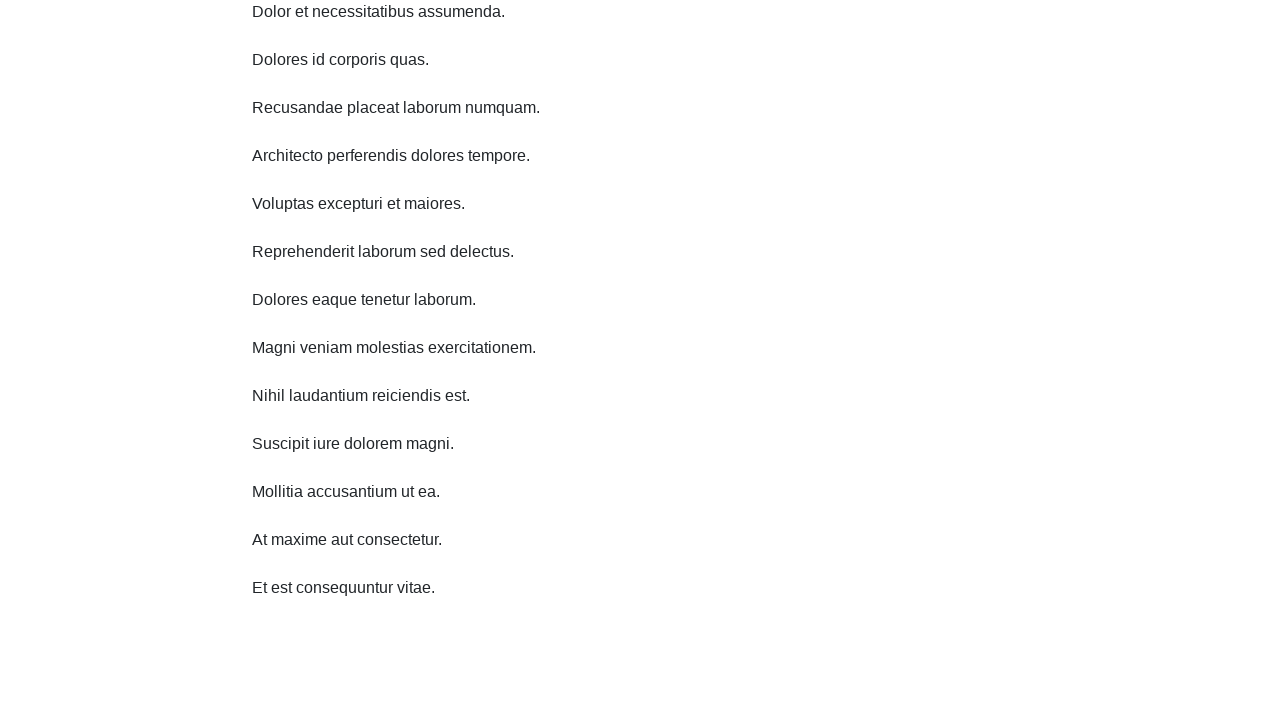

Waited 1000ms for content to load before scrolling
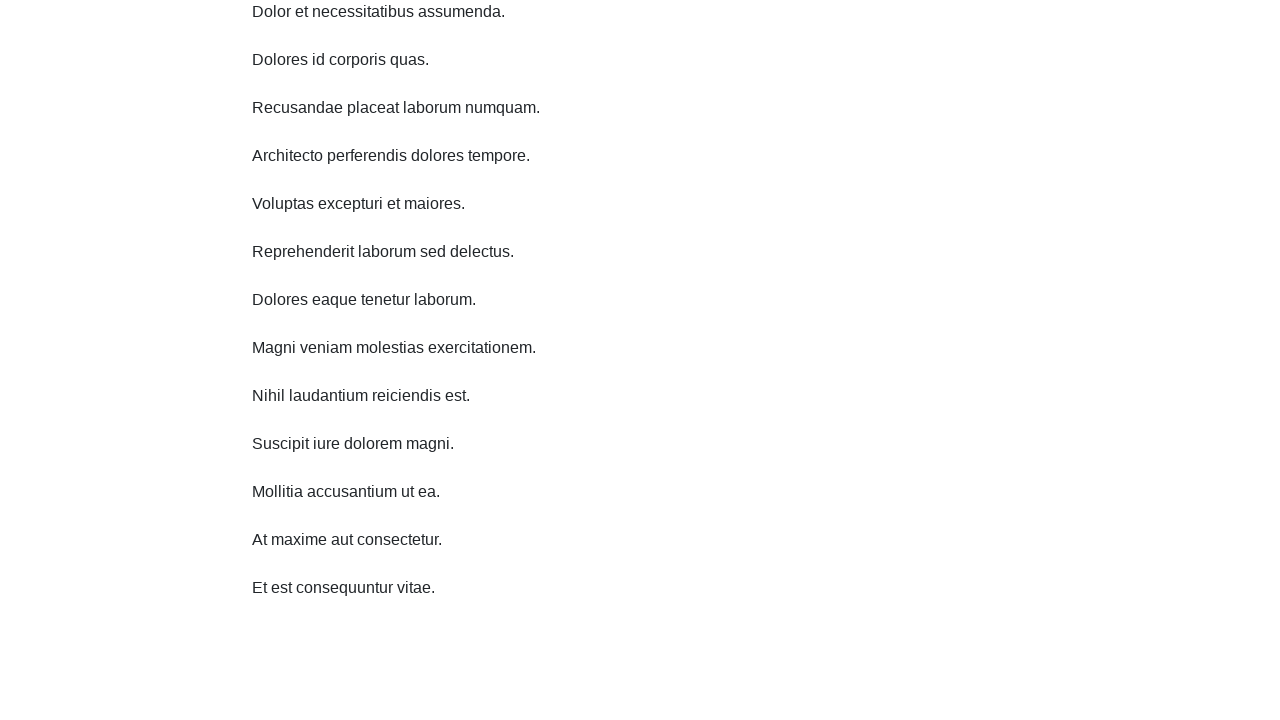

Scrolled down 750 pixels (iteration 7/10)
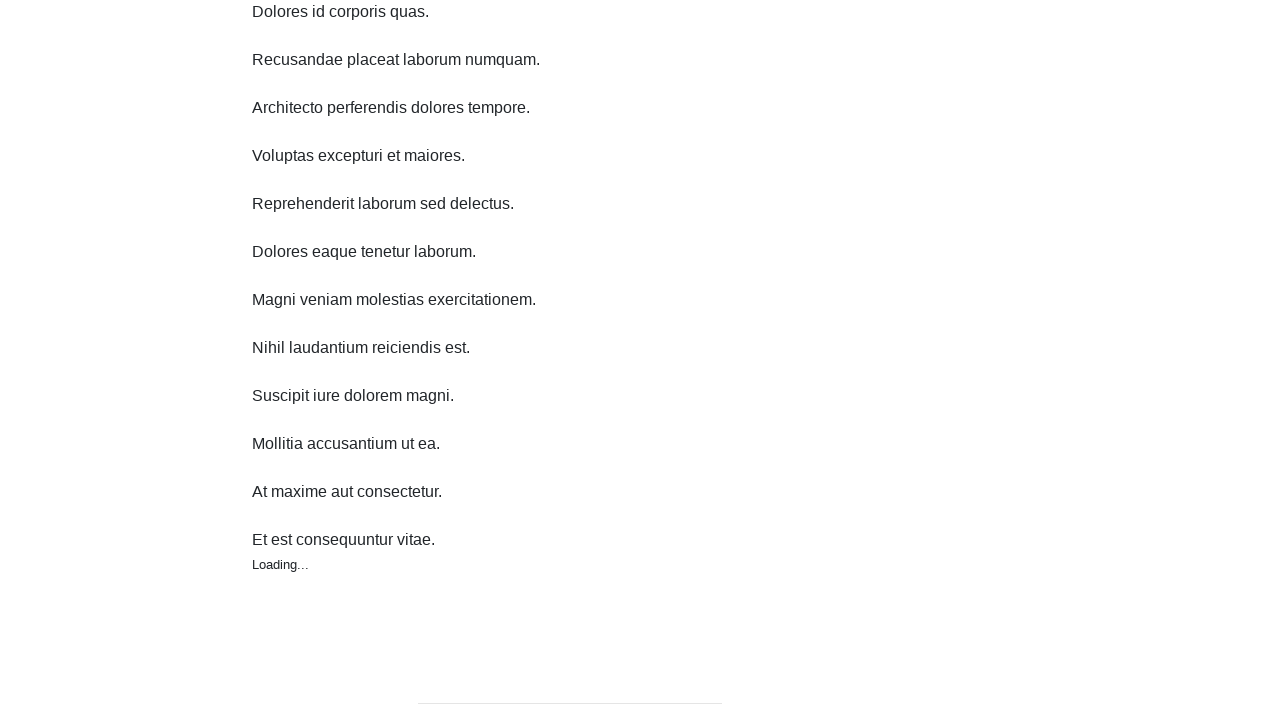

Waited 1000ms for content to load before scrolling
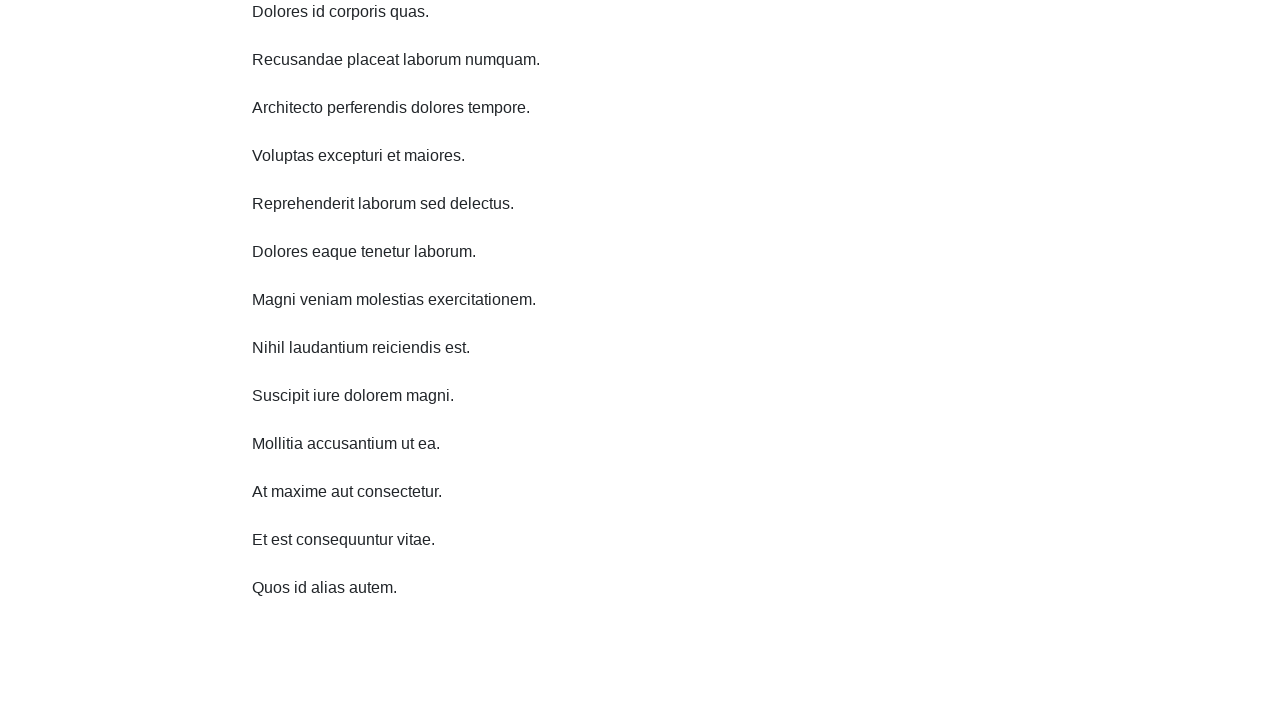

Scrolled down 750 pixels (iteration 8/10)
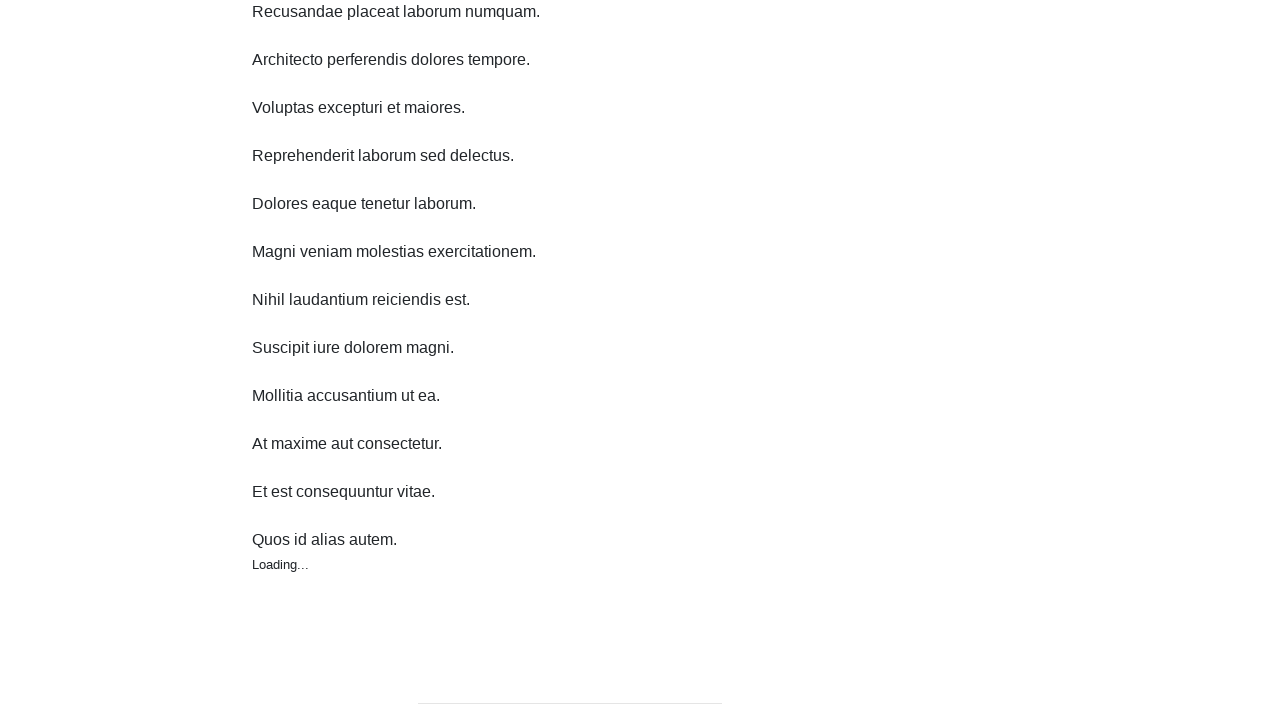

Waited 1000ms for content to load before scrolling
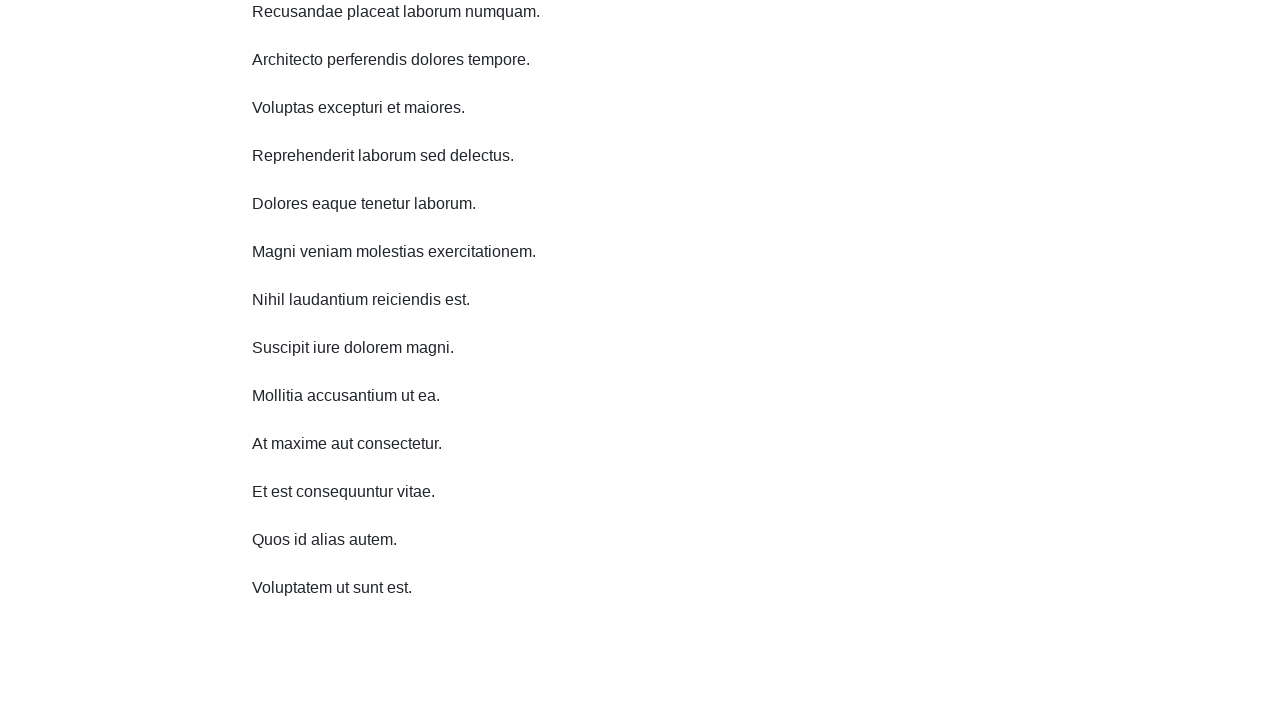

Scrolled down 750 pixels (iteration 9/10)
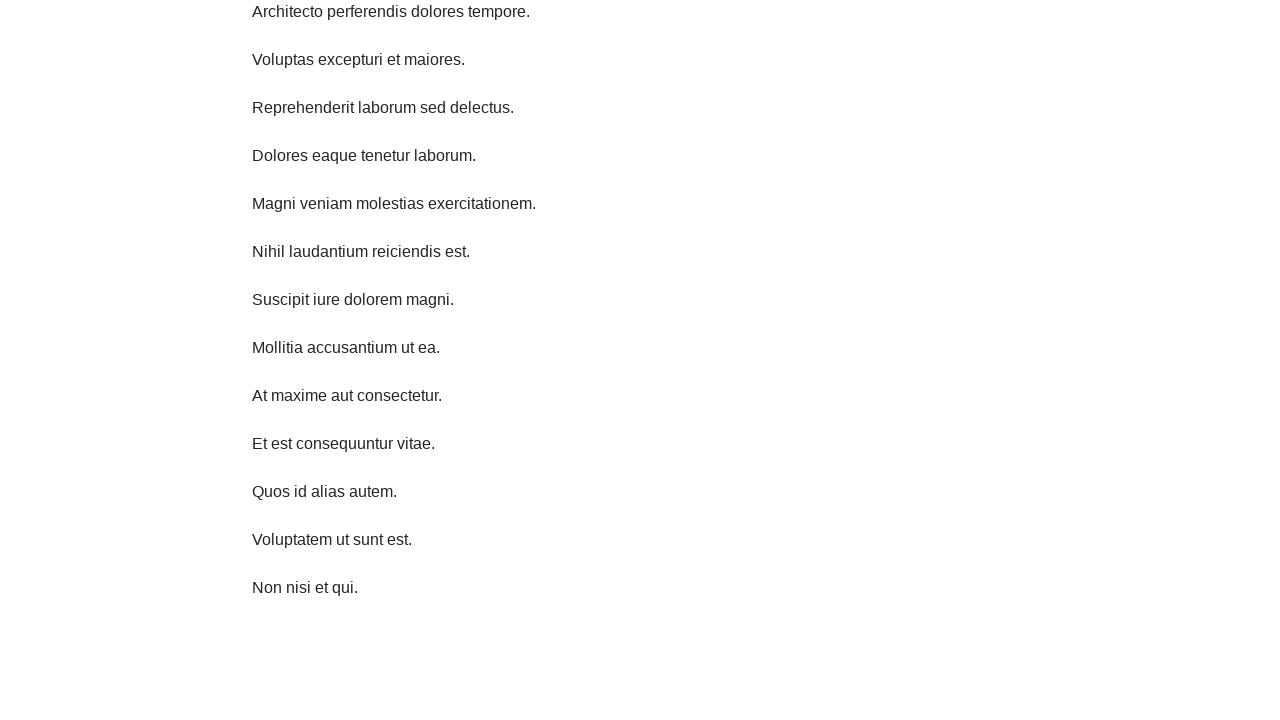

Waited 1000ms for content to load before scrolling
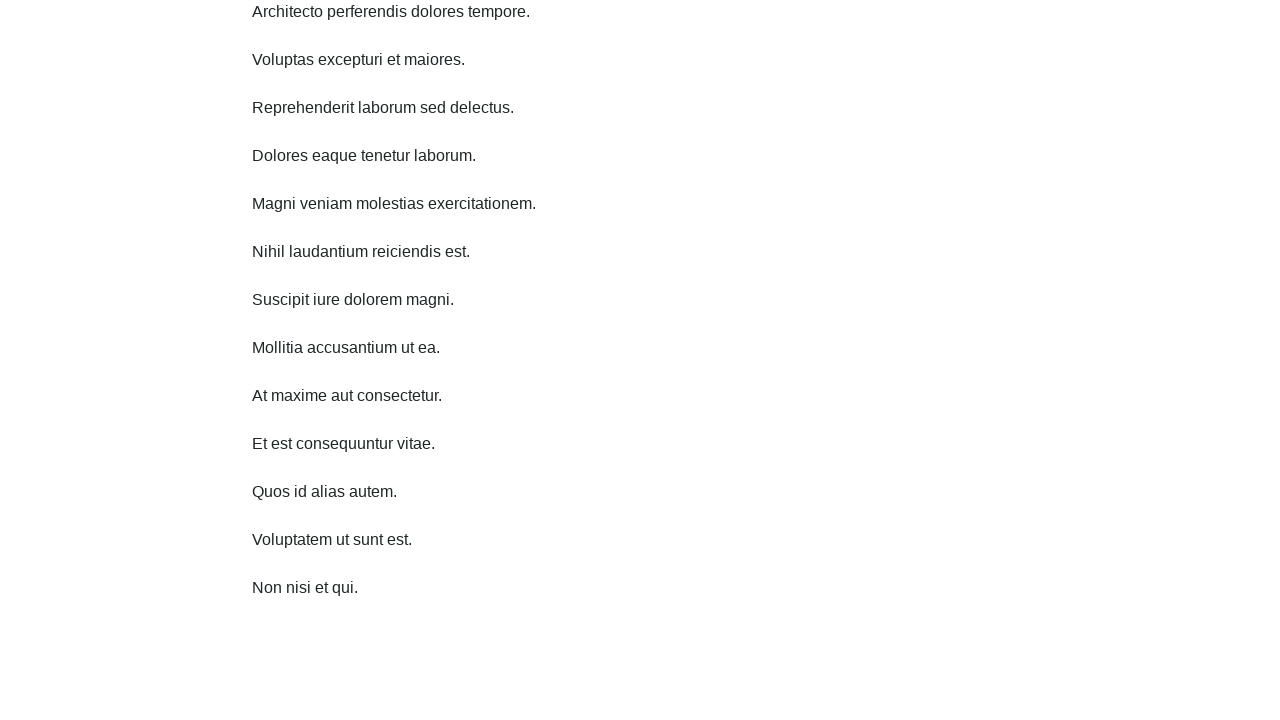

Scrolled down 750 pixels (iteration 10/10)
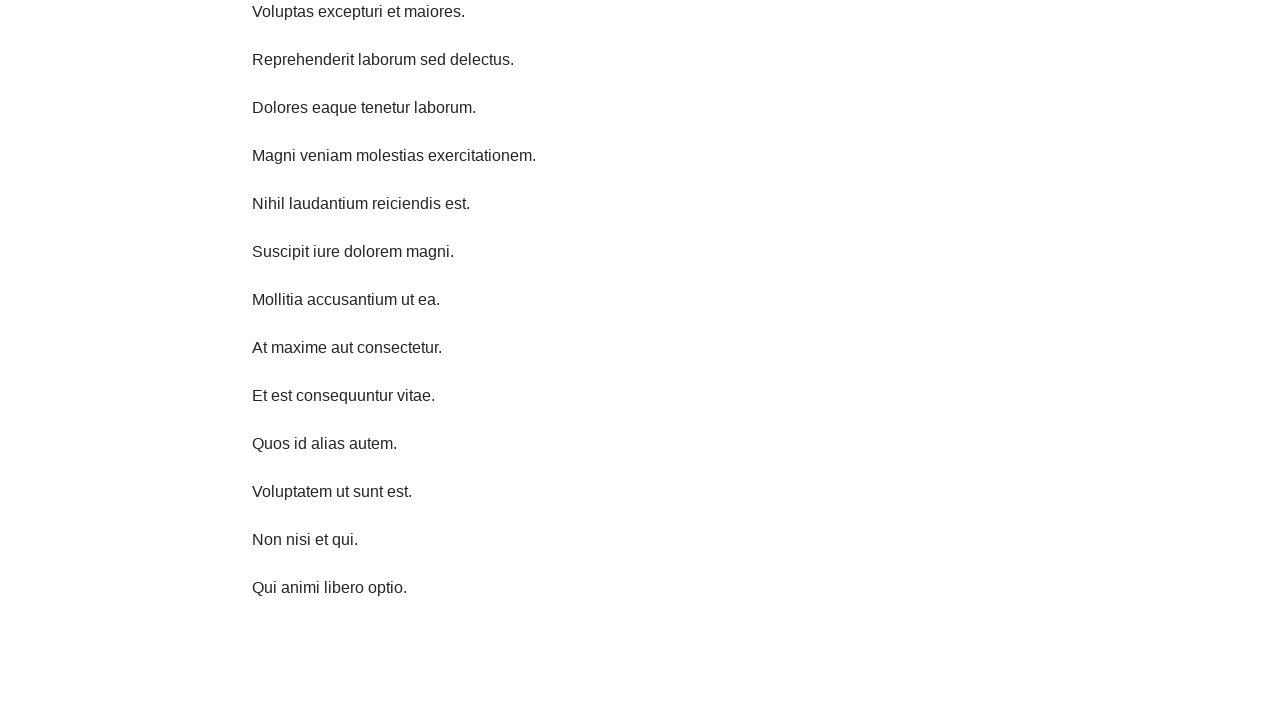

Scrolled up 750 pixels (iteration 1/10)
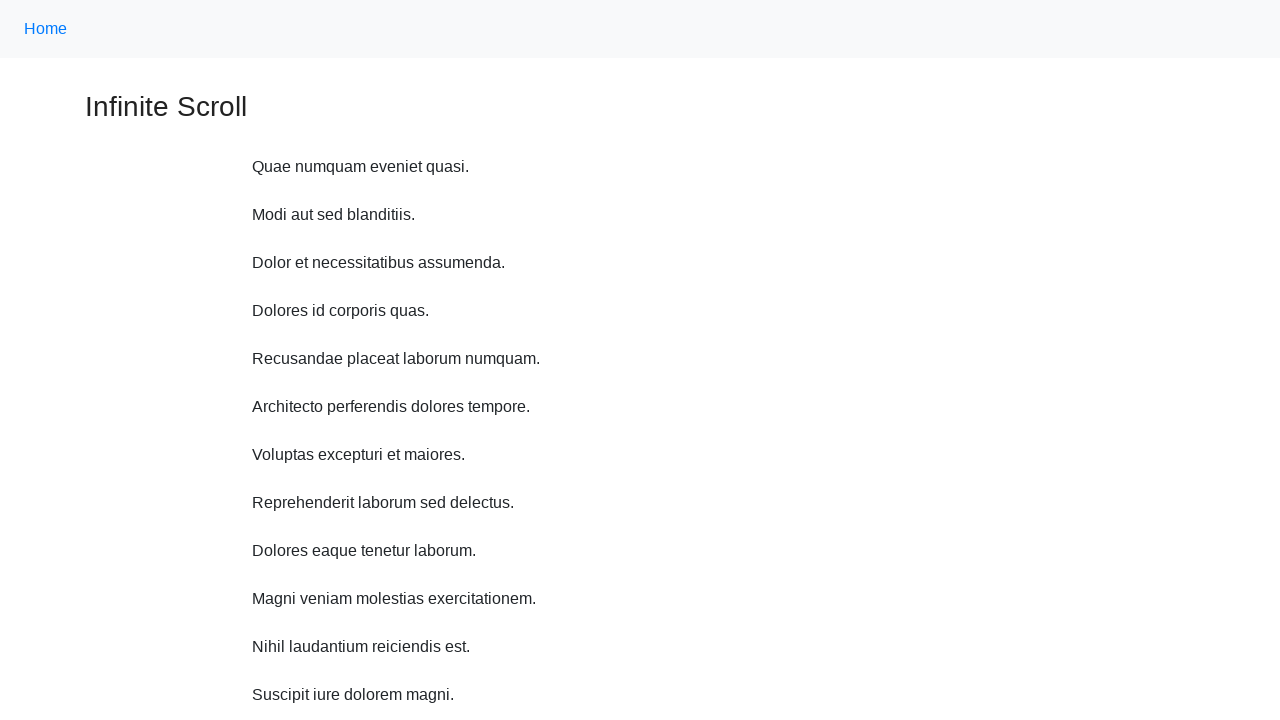

Scrolled up 750 pixels (iteration 2/10)
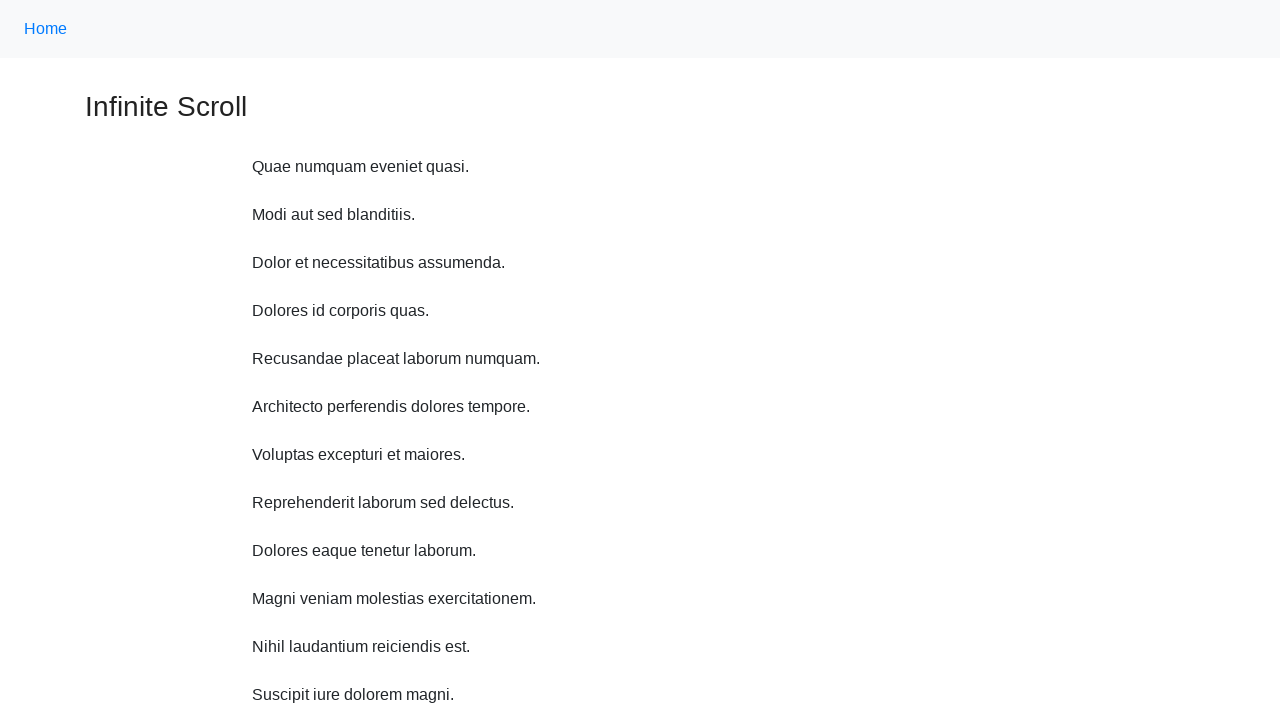

Scrolled up 750 pixels (iteration 3/10)
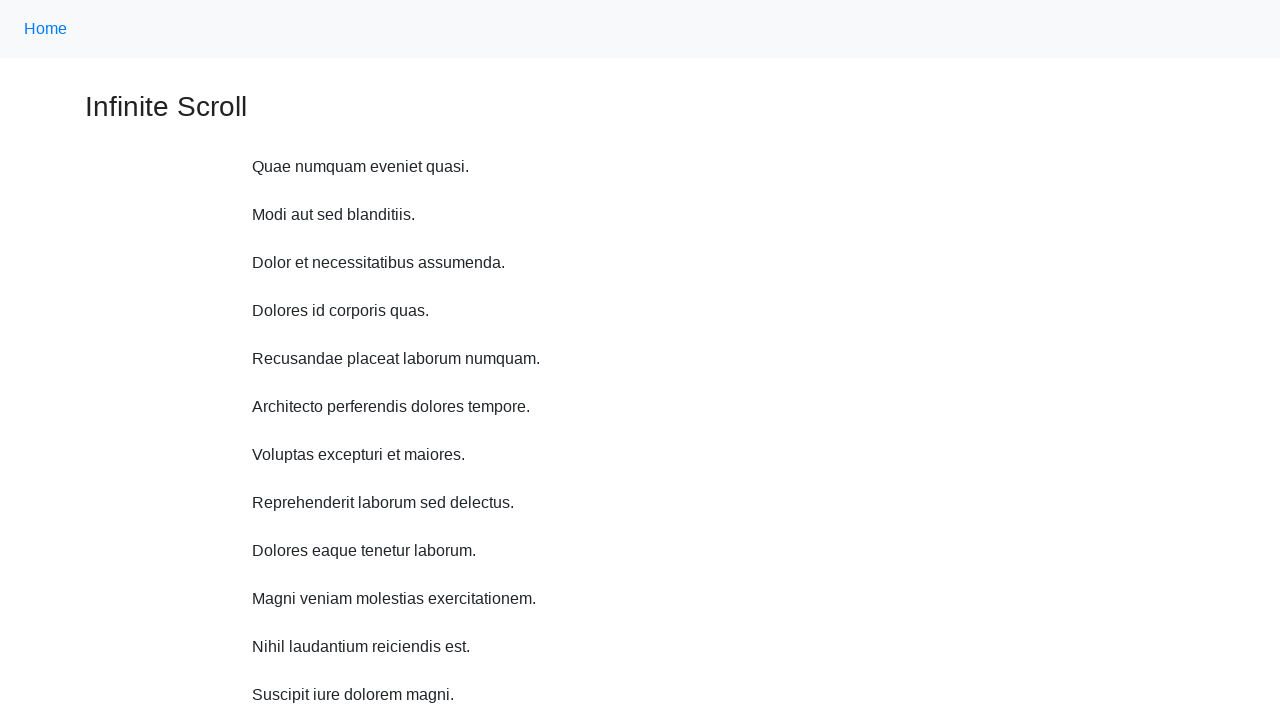

Scrolled up 750 pixels (iteration 4/10)
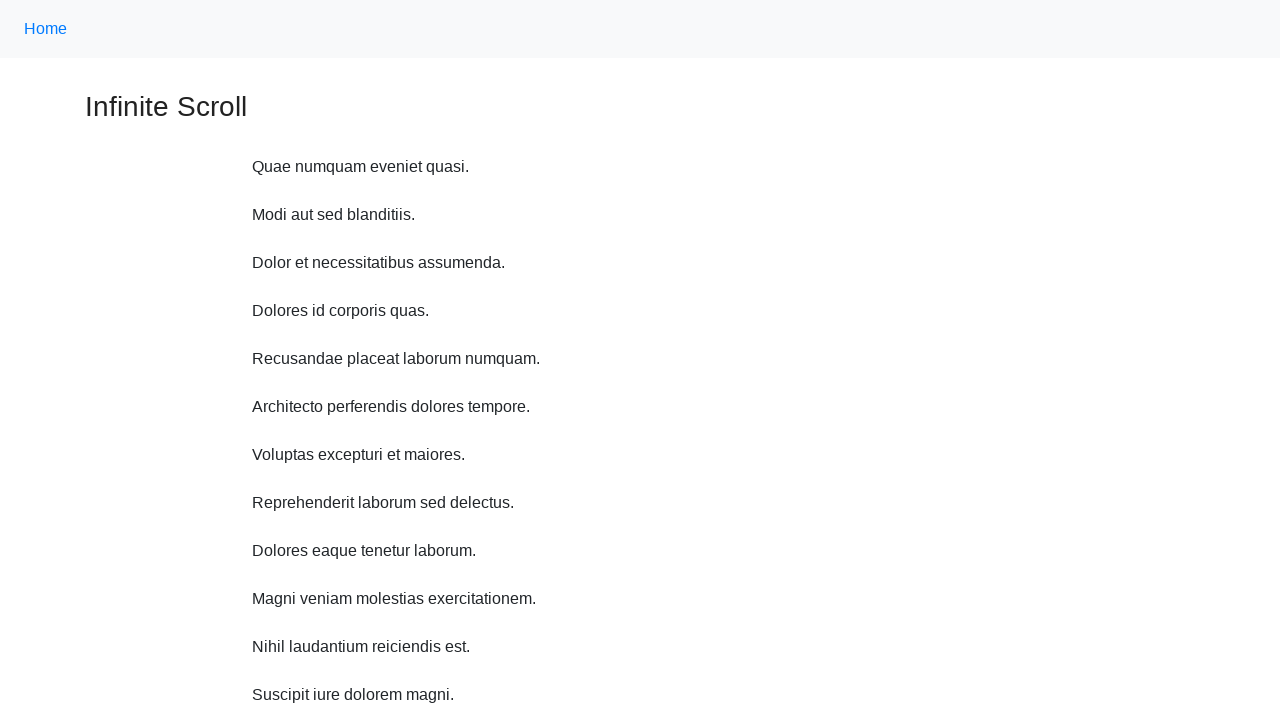

Scrolled up 750 pixels (iteration 5/10)
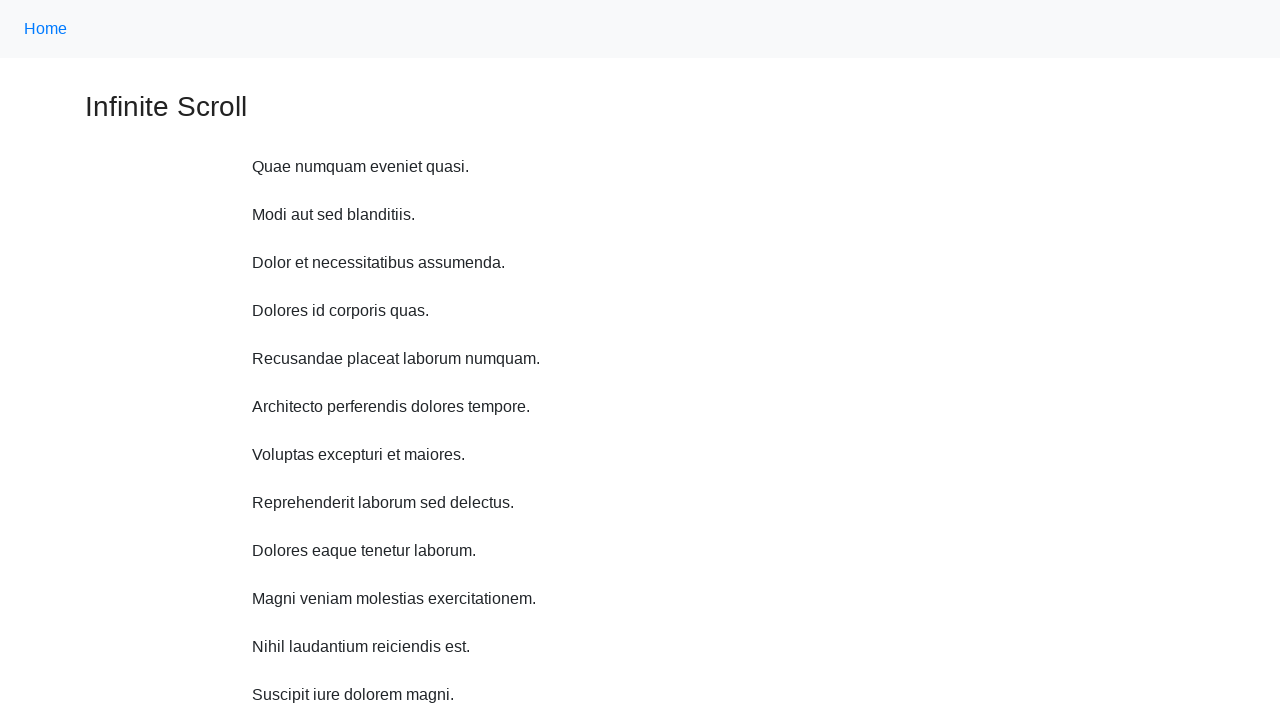

Scrolled up 750 pixels (iteration 6/10)
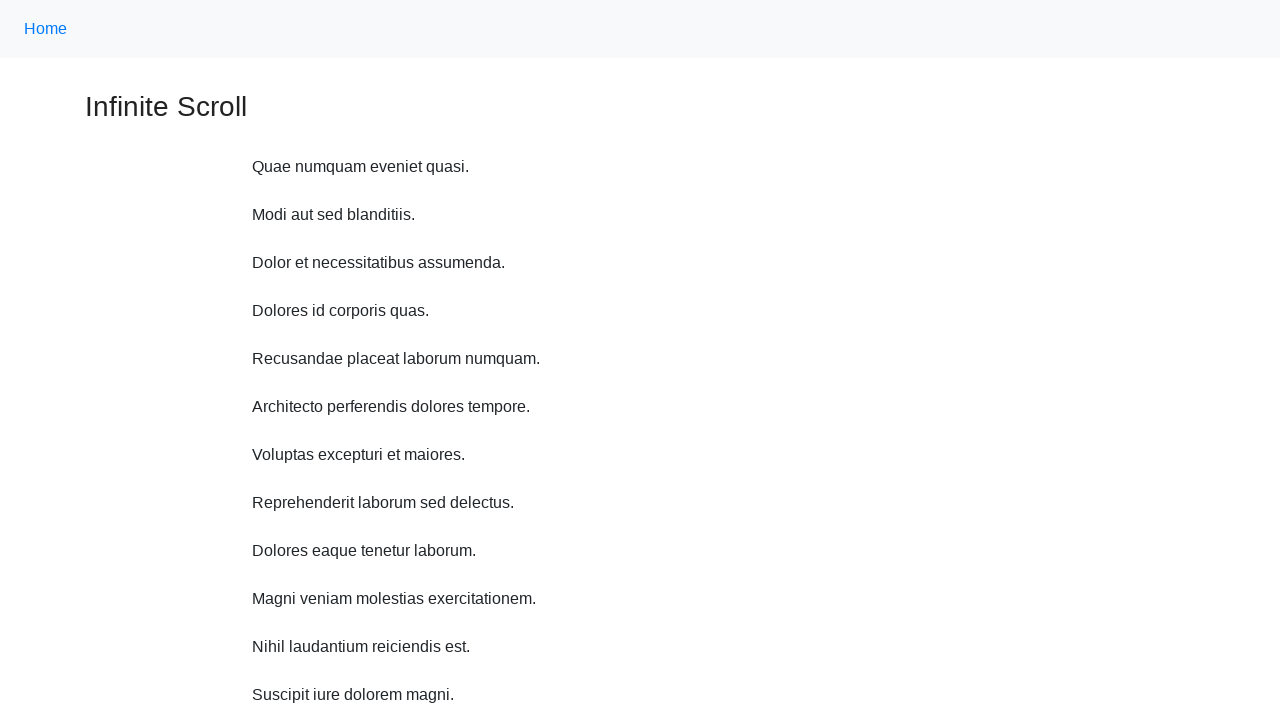

Scrolled up 750 pixels (iteration 7/10)
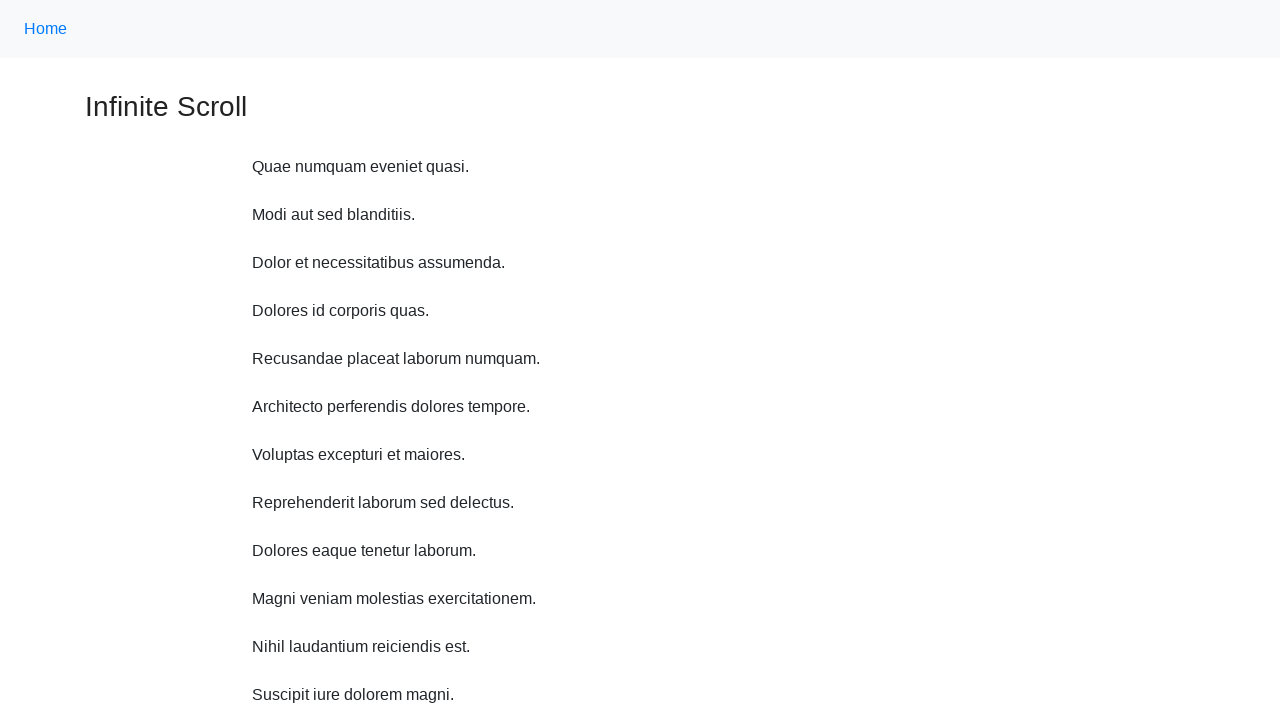

Scrolled up 750 pixels (iteration 8/10)
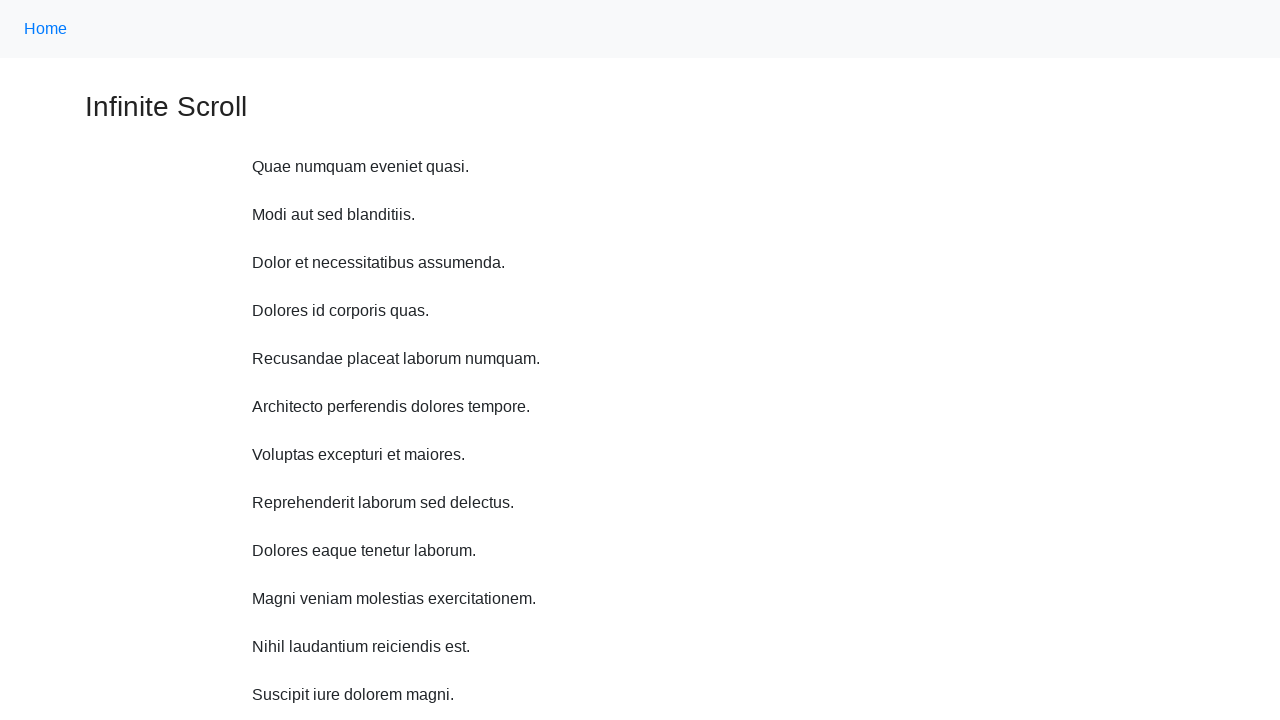

Scrolled up 750 pixels (iteration 9/10)
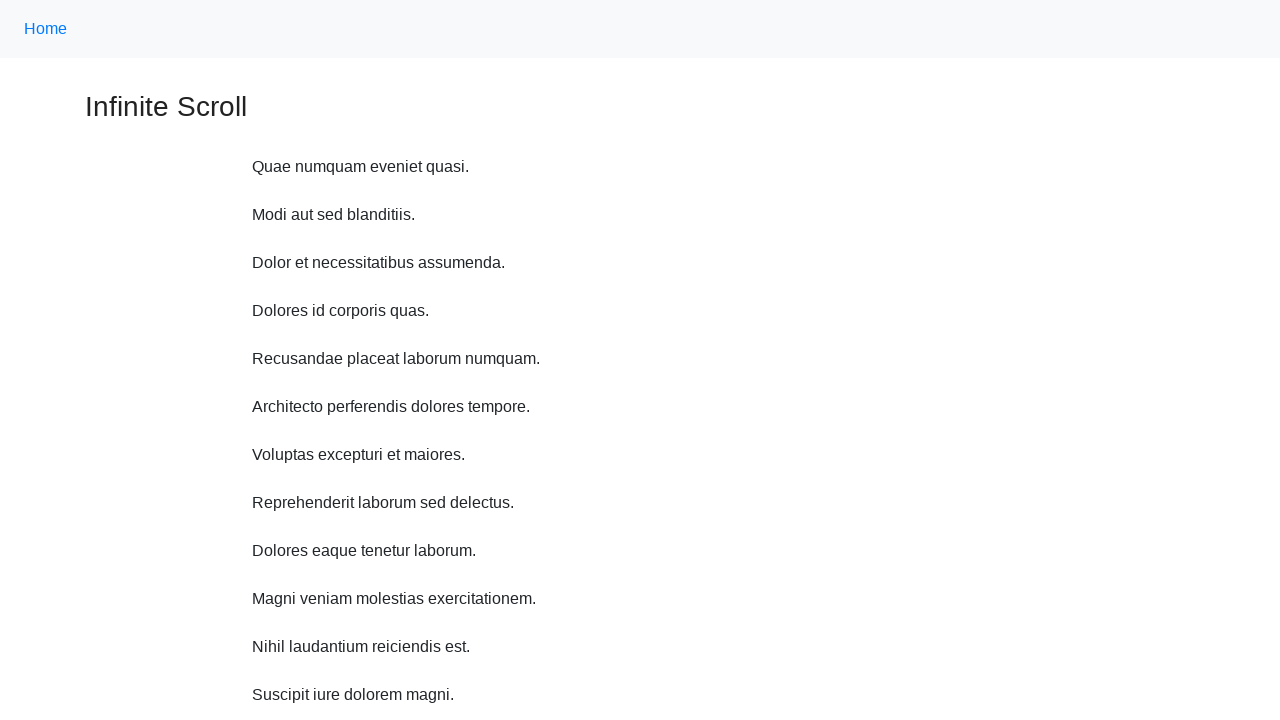

Scrolled up 750 pixels (iteration 10/10)
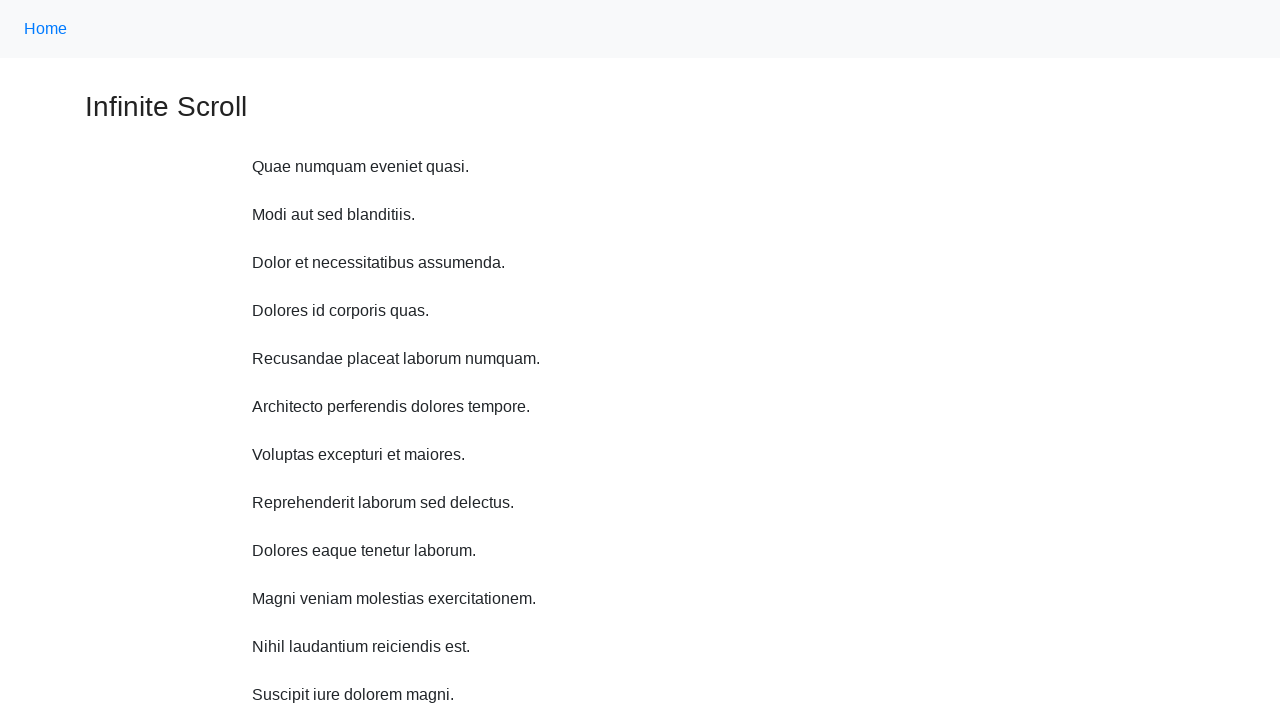

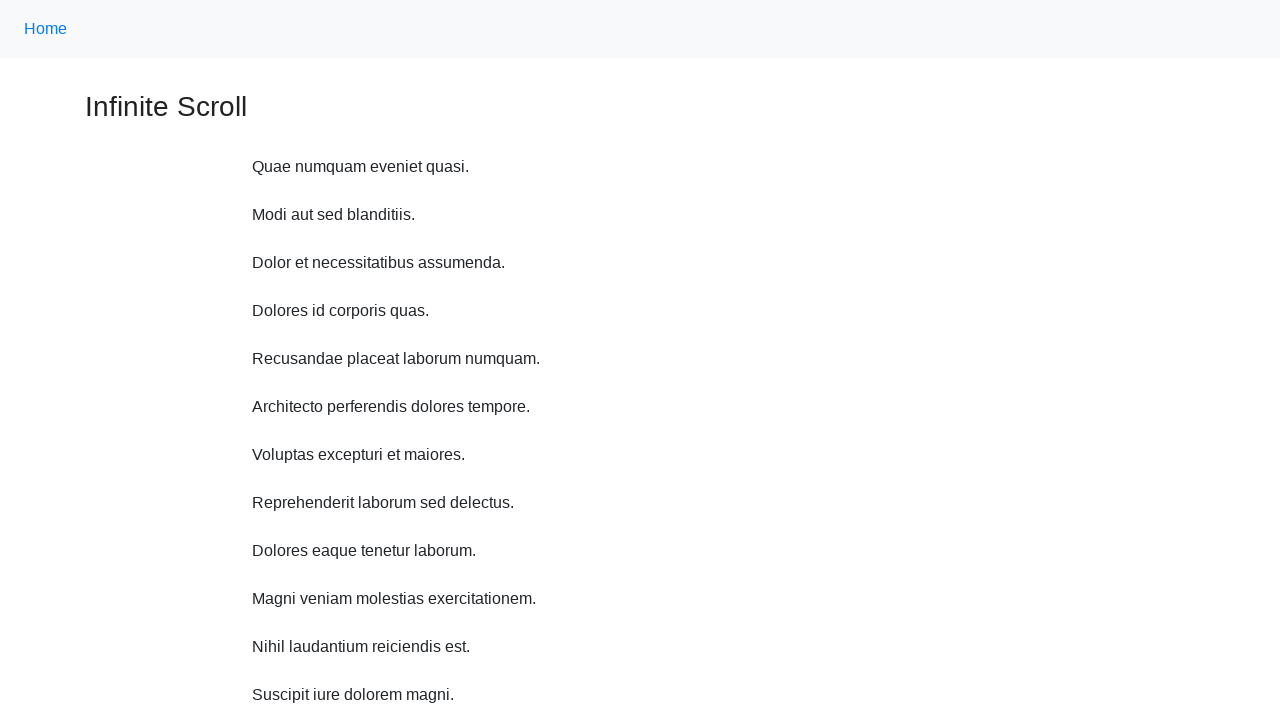